Tests navigation to Web form and interaction with readonly input field

Starting URL: https://bonigarcia.dev/selenium-webdriver-java/

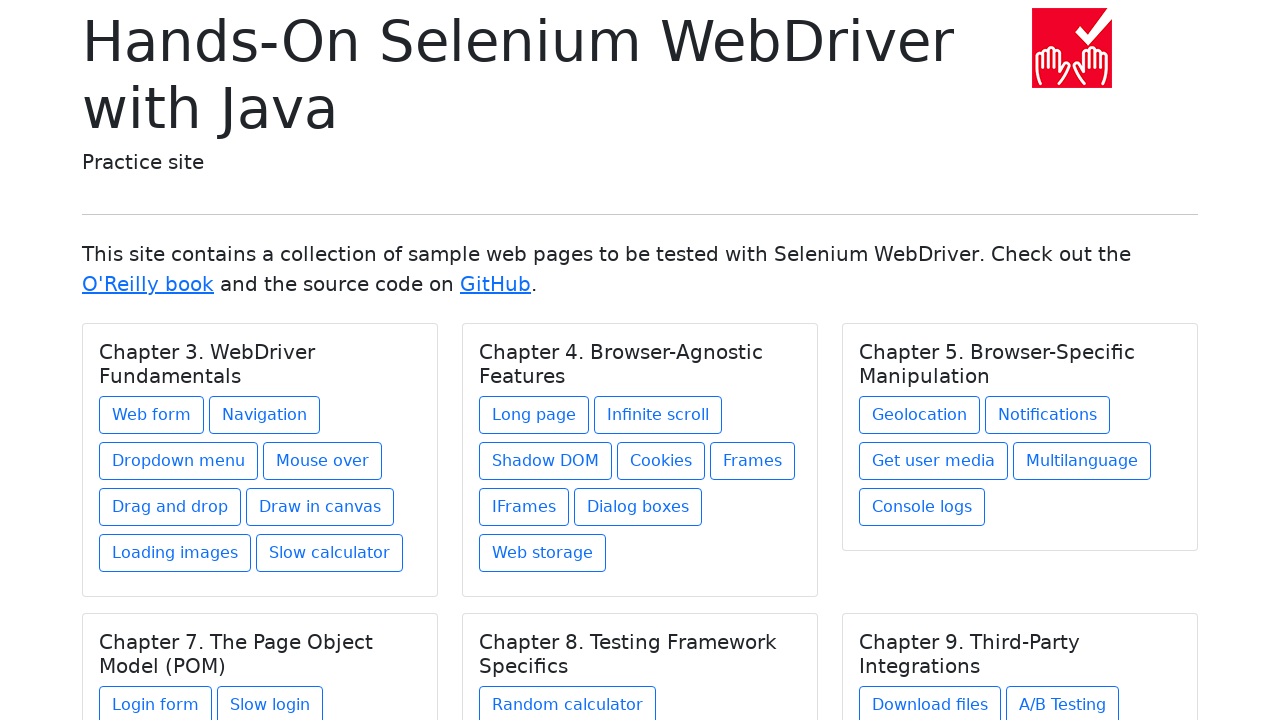

Clicked on Web form link at (152, 415) on xpath=//a[text()='Web form']
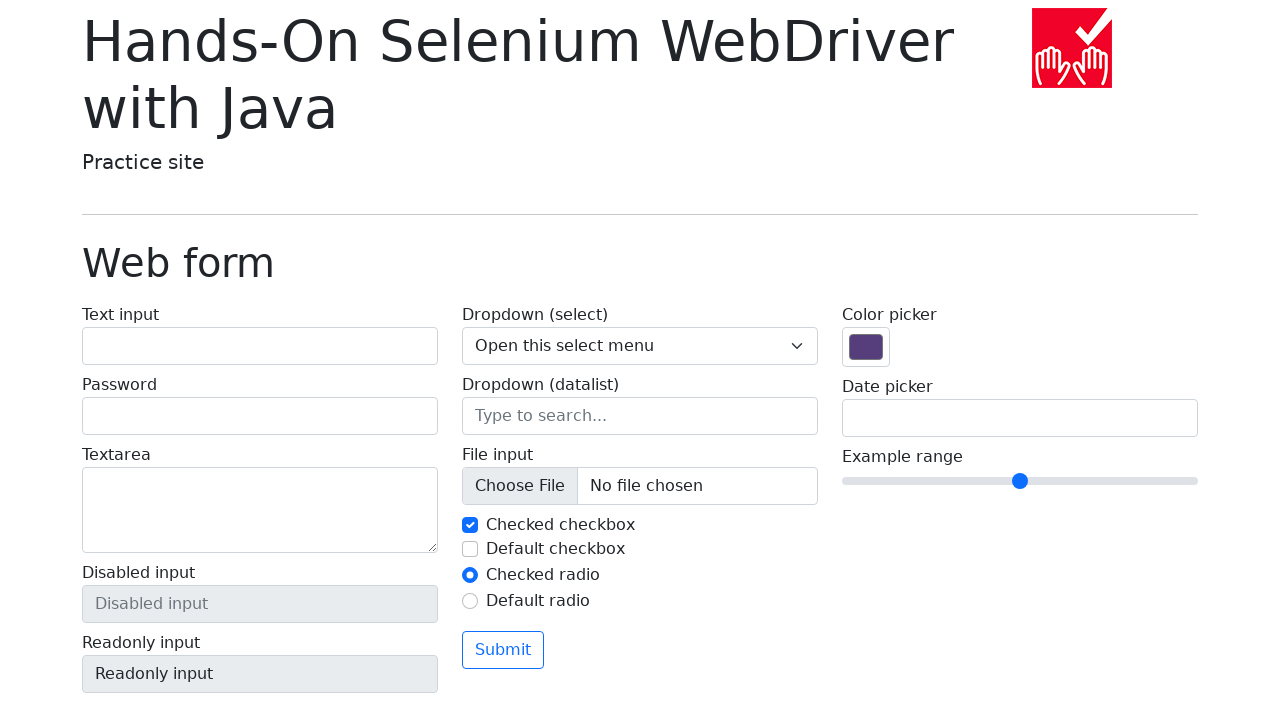

Web form heading loaded
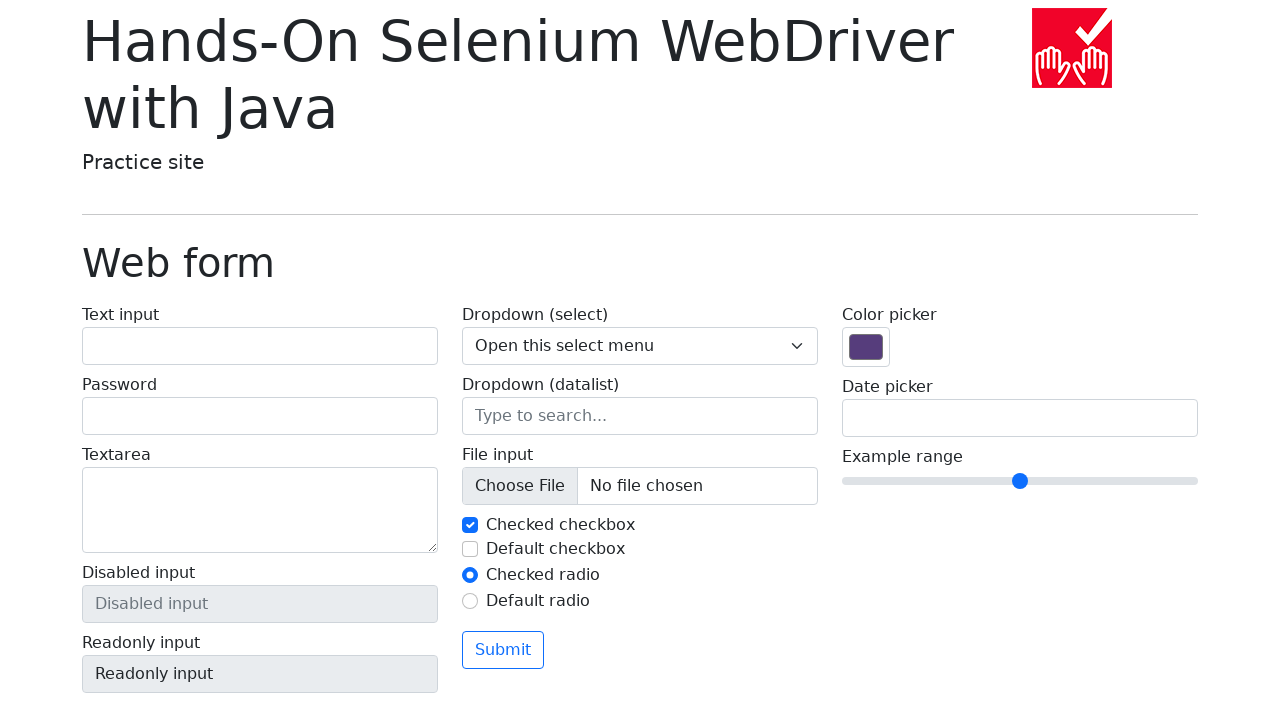

Clicked on readonly input field at (260, 674) on input[name='my-readonly']
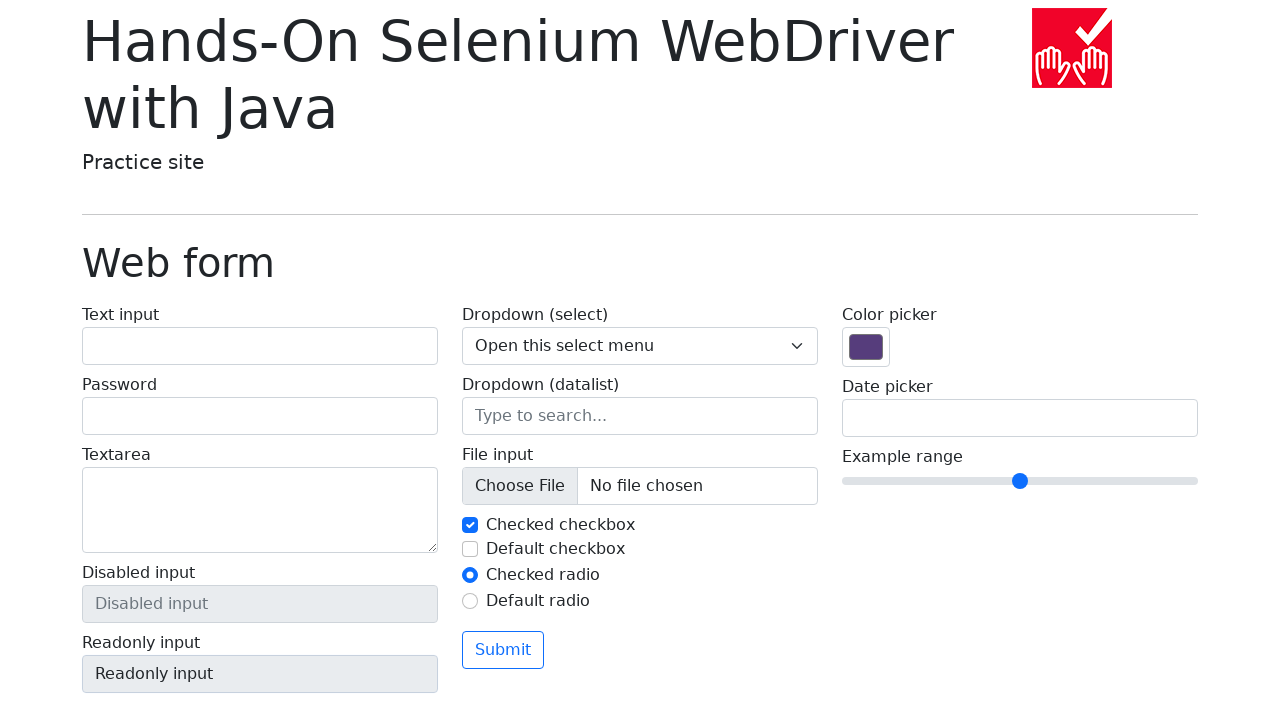

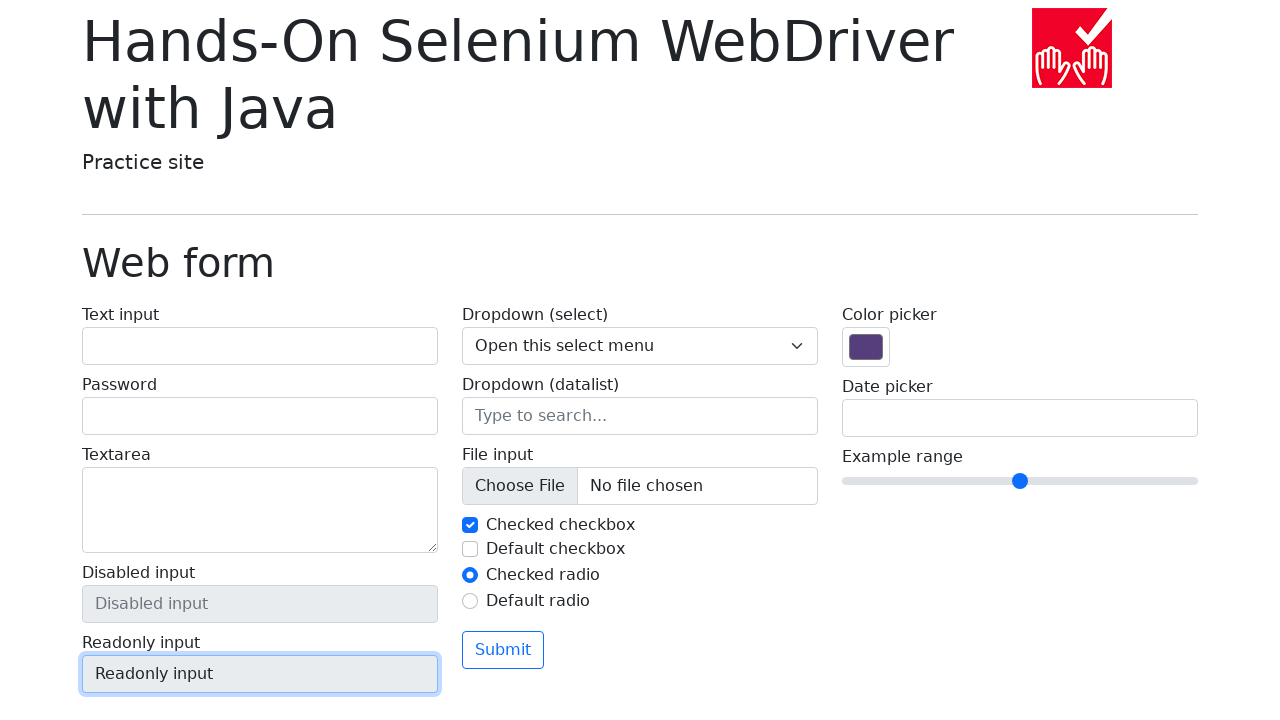